Tests alert handling functionality by triggering different types of alerts and interacting with them (accepting and dismissing)

Starting URL: https://rahulshettyacademy.com/AutomationPractice/

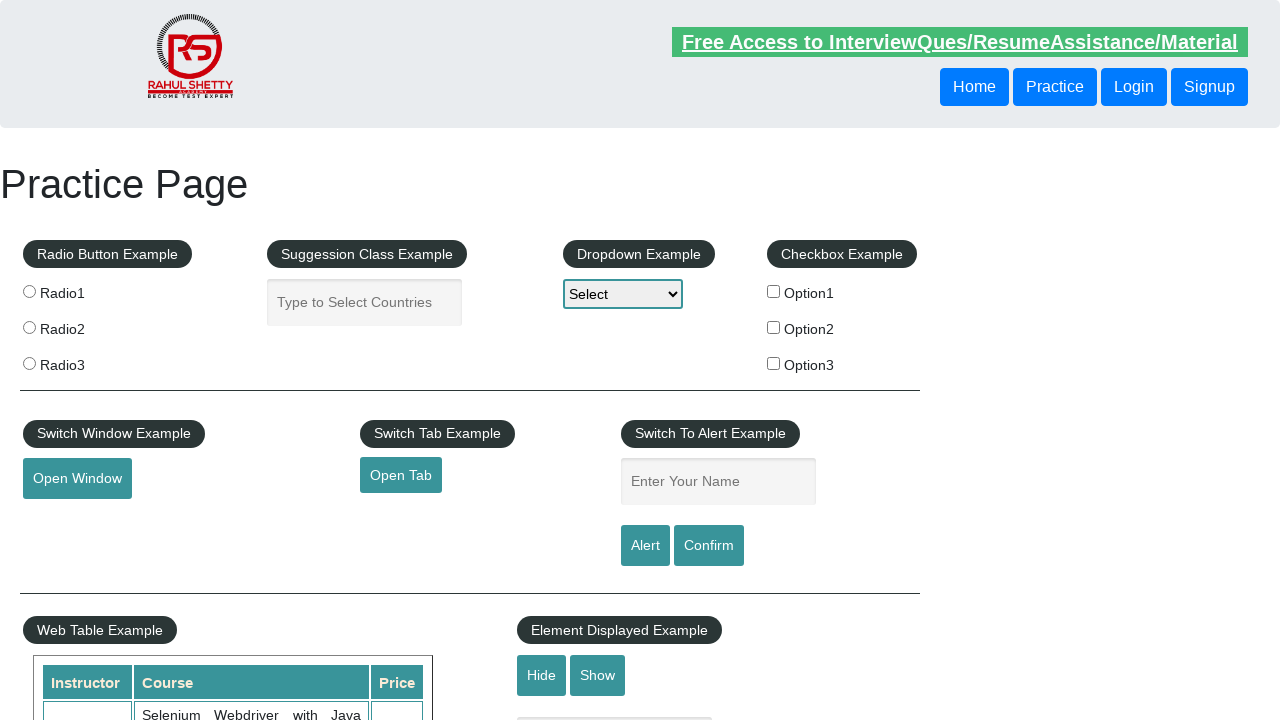

Filled name field with 'Sudhakar' on #name
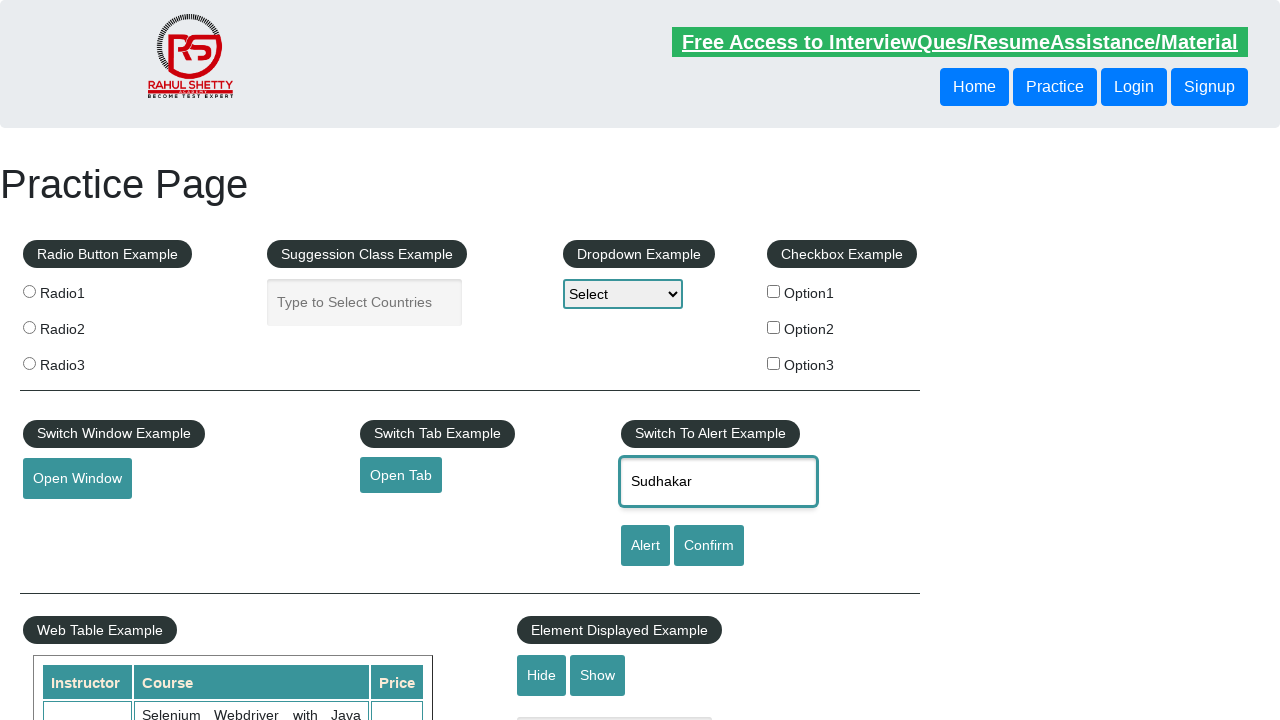

Set up dialog handler to accept alerts
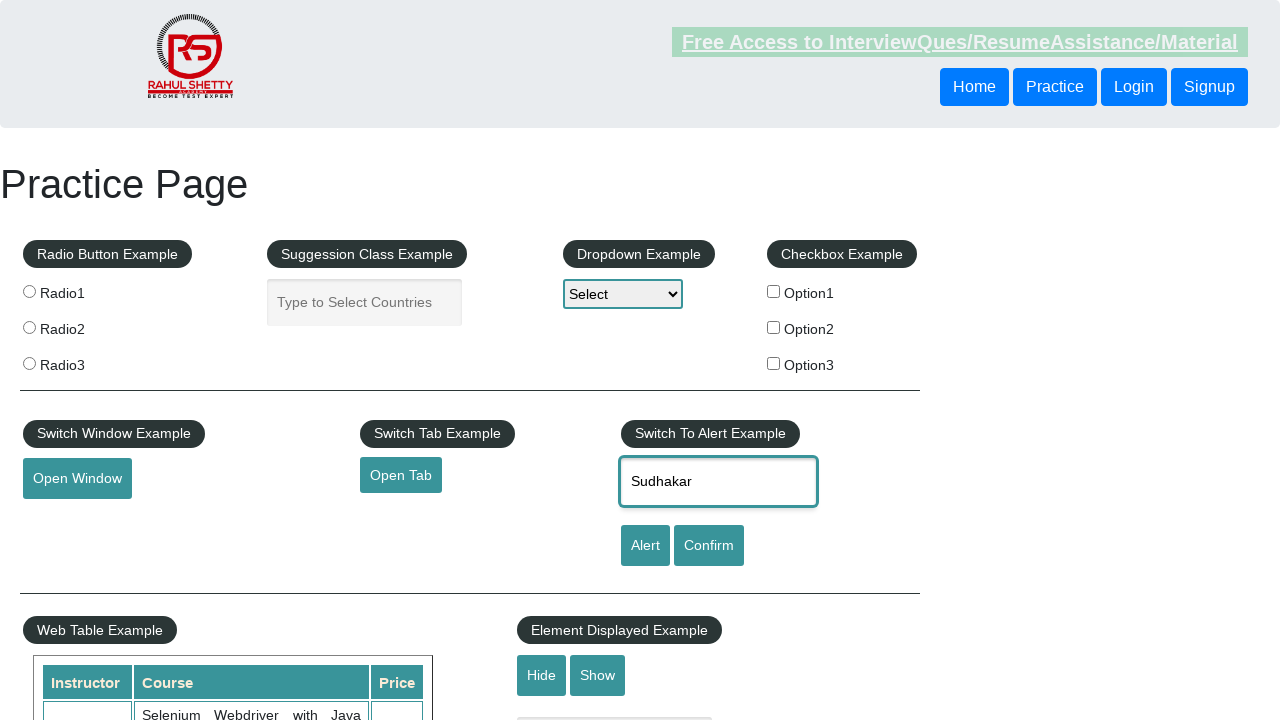

Clicked alert button and accepted the alert dialog at (645, 546) on [id='alertbtn']
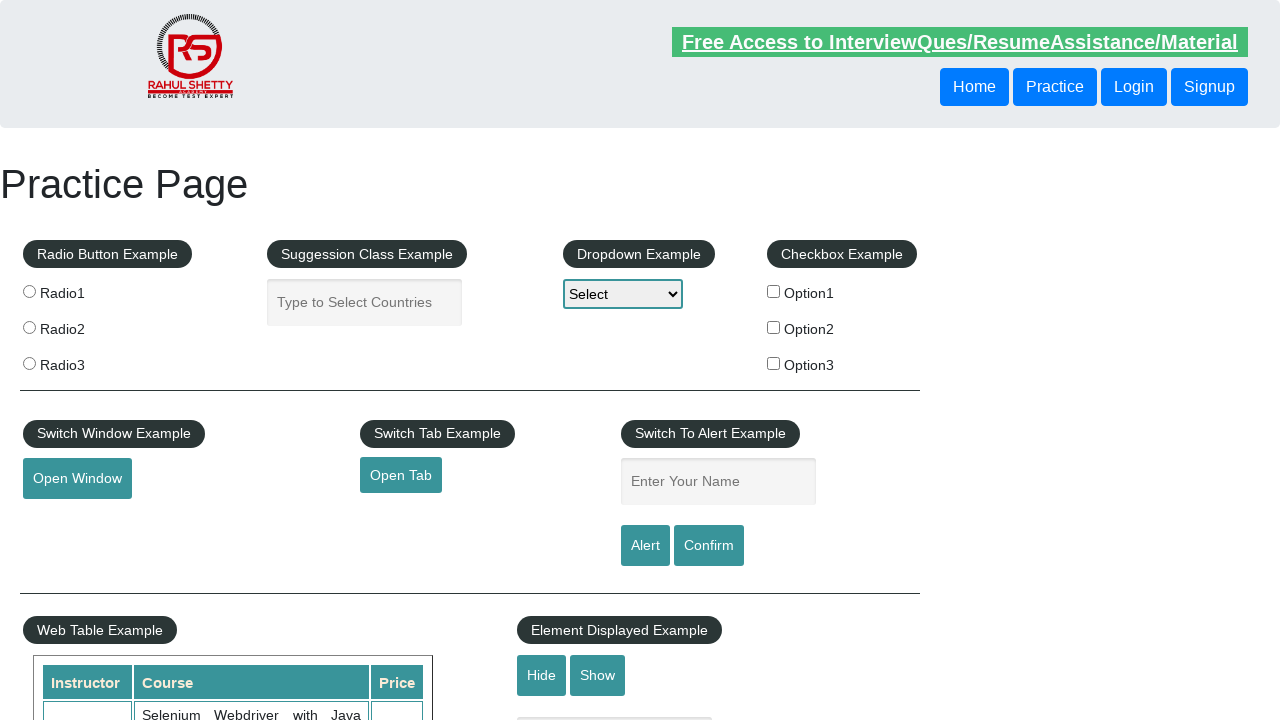

Set up dialog handler to dismiss confirm dialogs
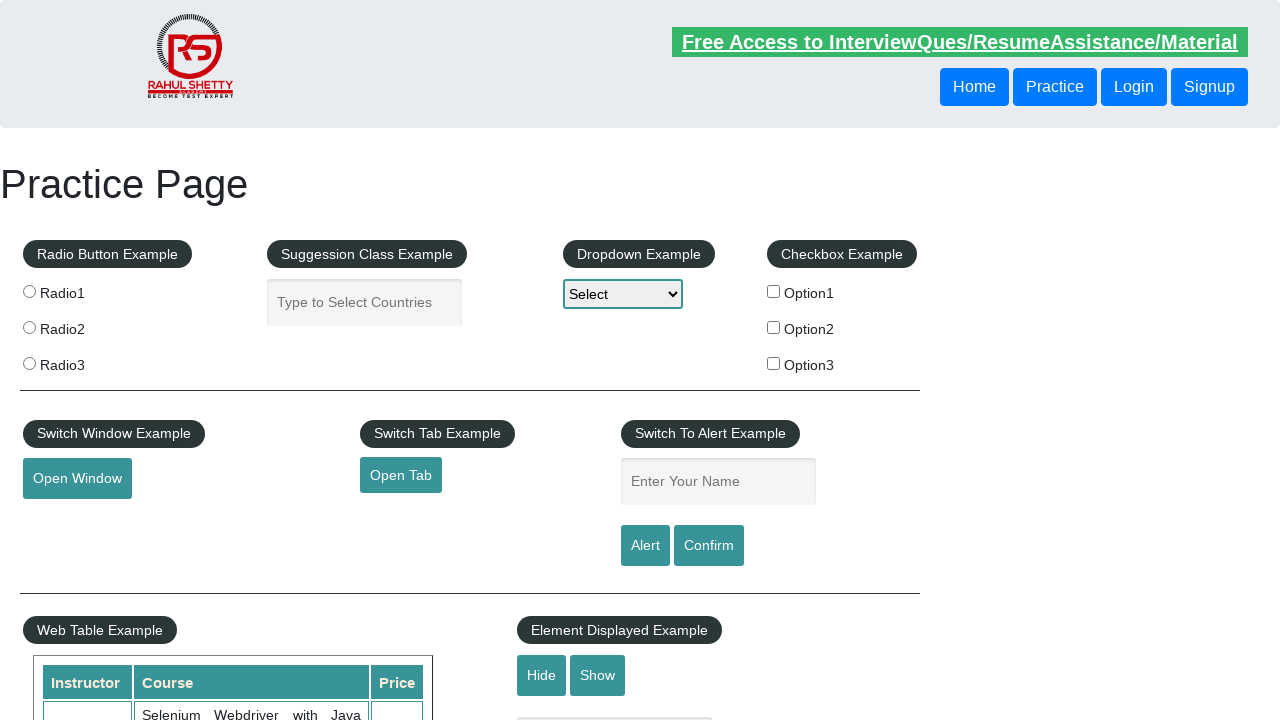

Clicked confirm button and dismissed the confirm dialog at (709, 546) on #confirmbtn
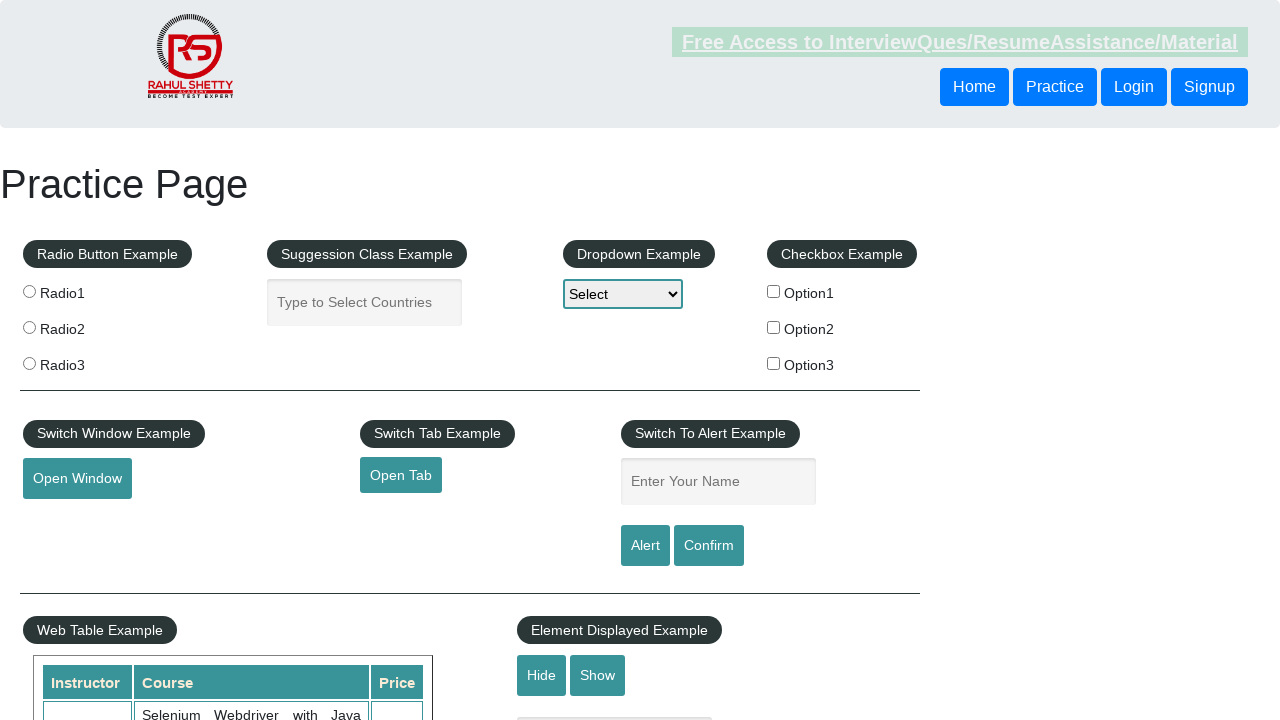

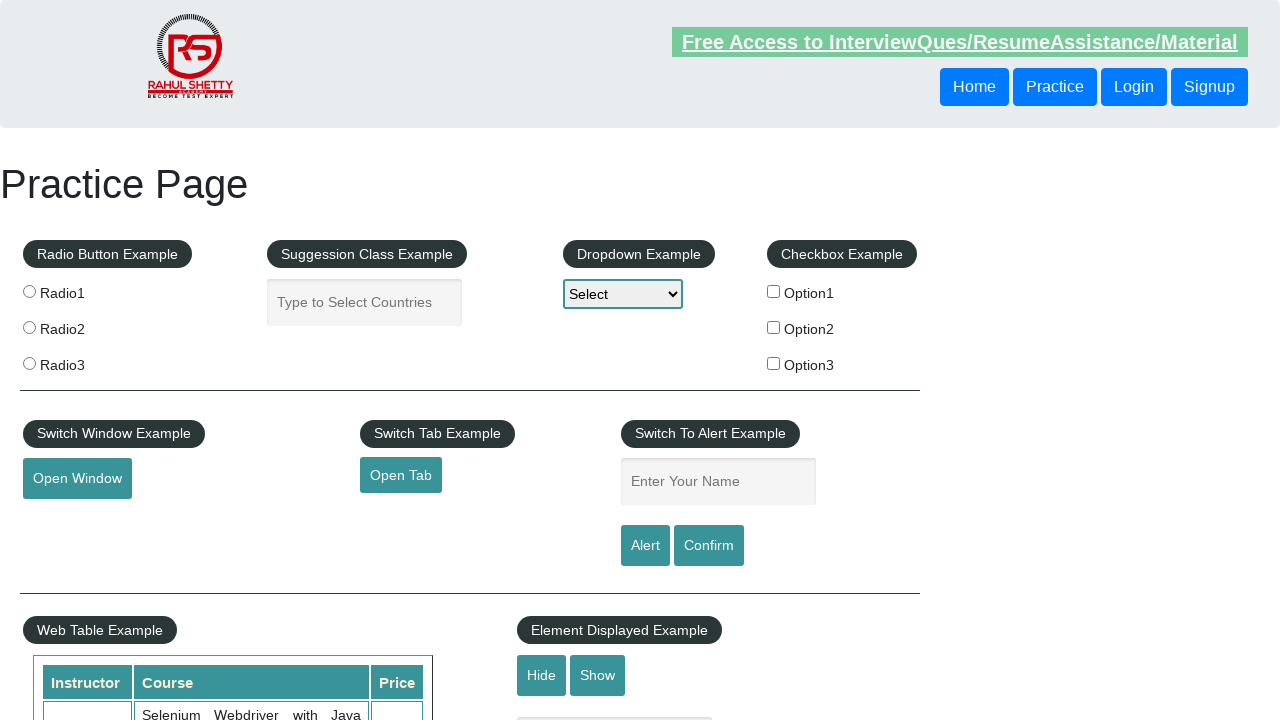